Demonstrates click-and-hold, move to target, then release mouse action for drag and drop functionality

Starting URL: https://crossbrowsertesting.github.io/drag-and-drop

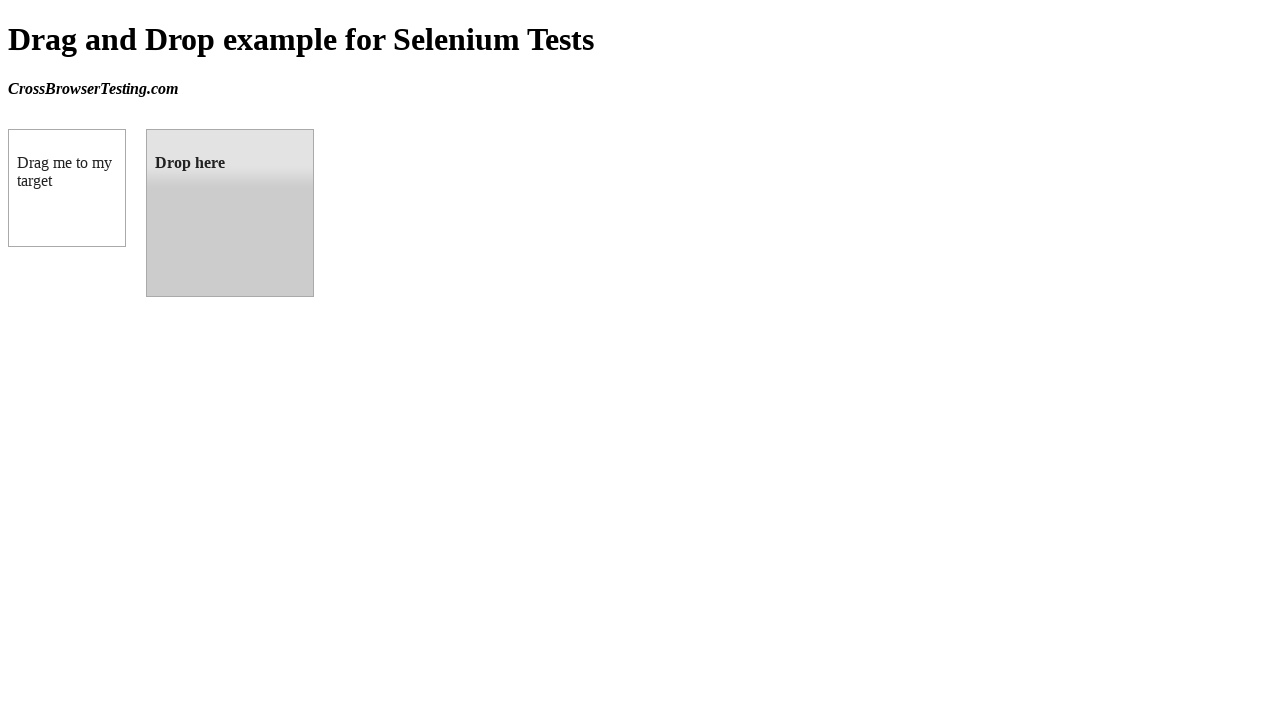

Located source element (draggable box)
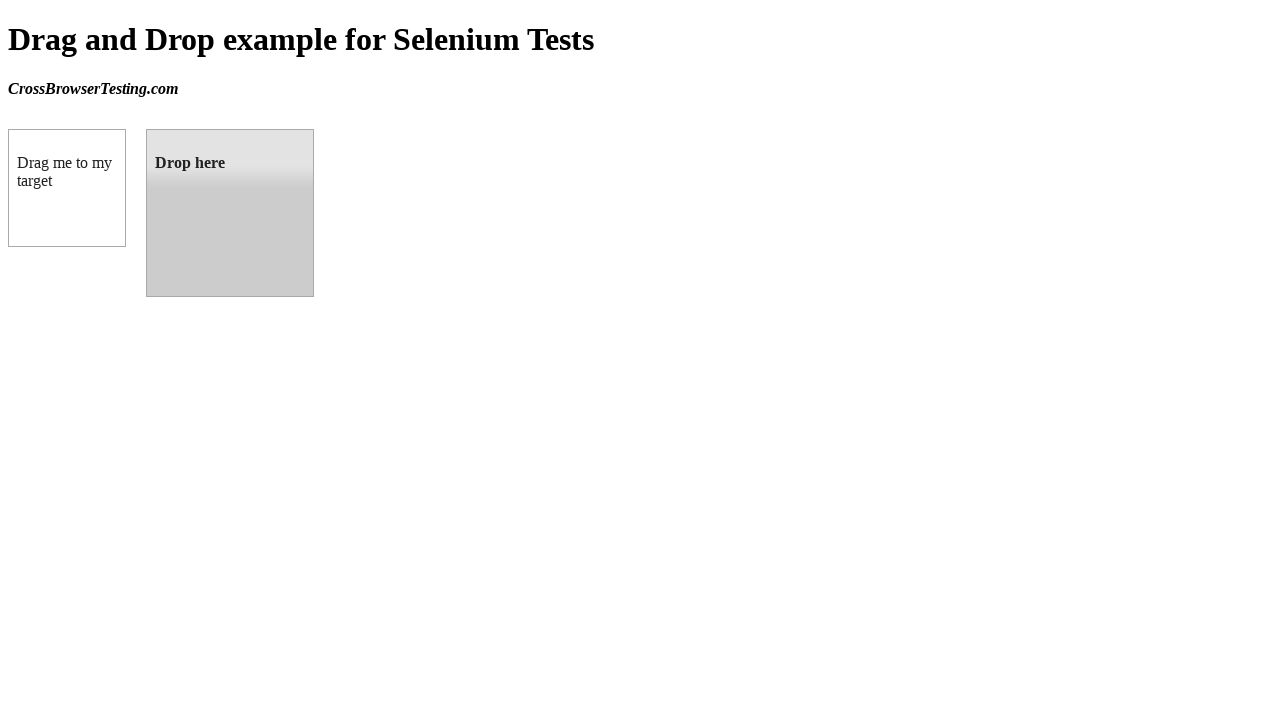

Located target element (droppable box)
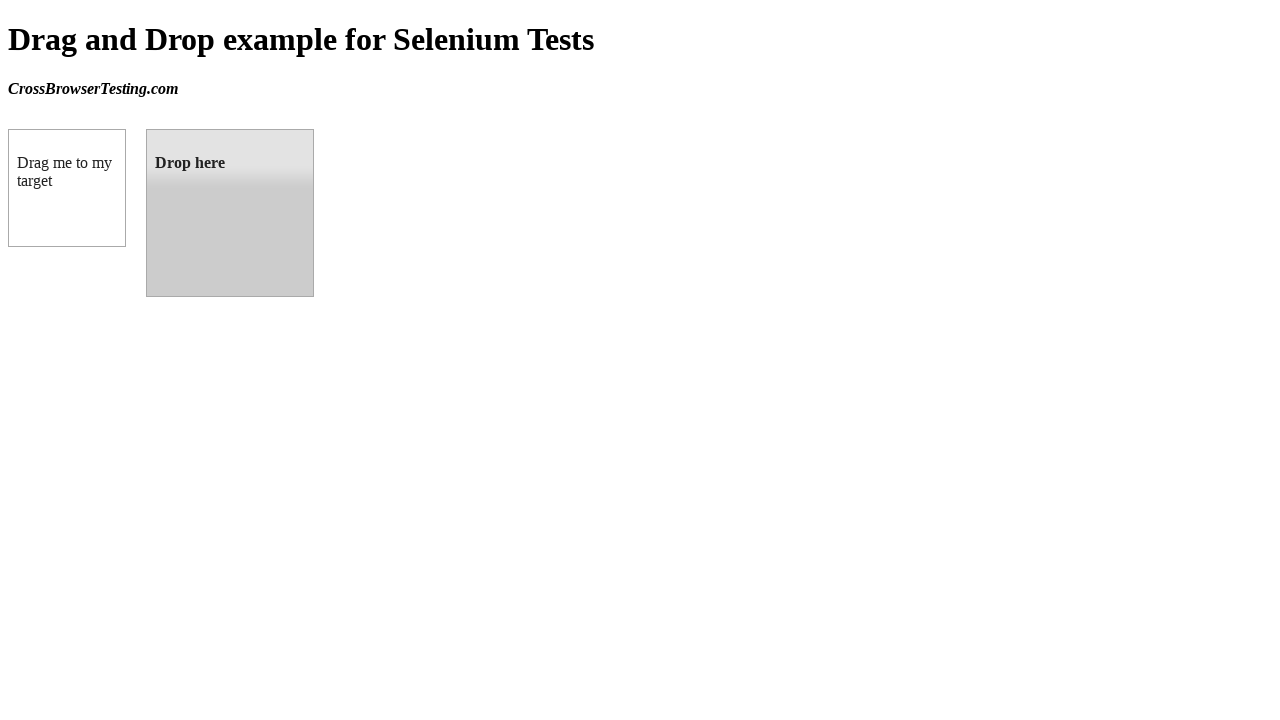

Retrieved bounding box for source element
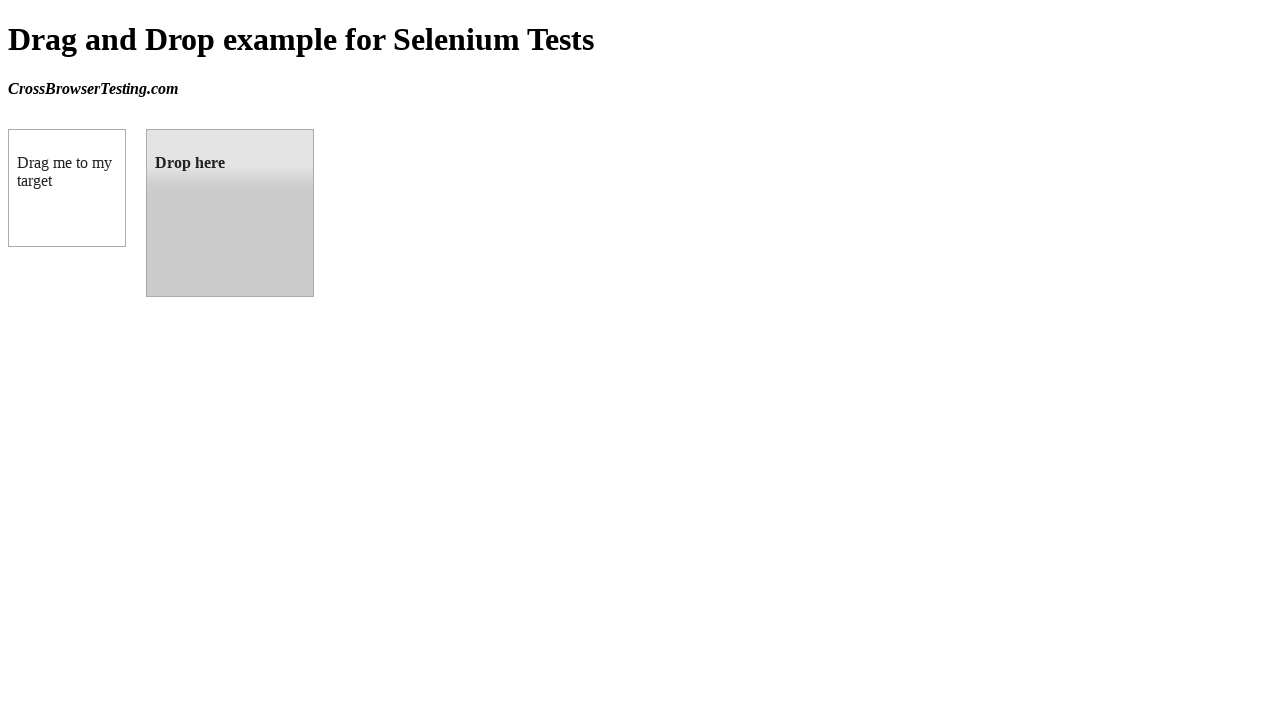

Retrieved bounding box for target element
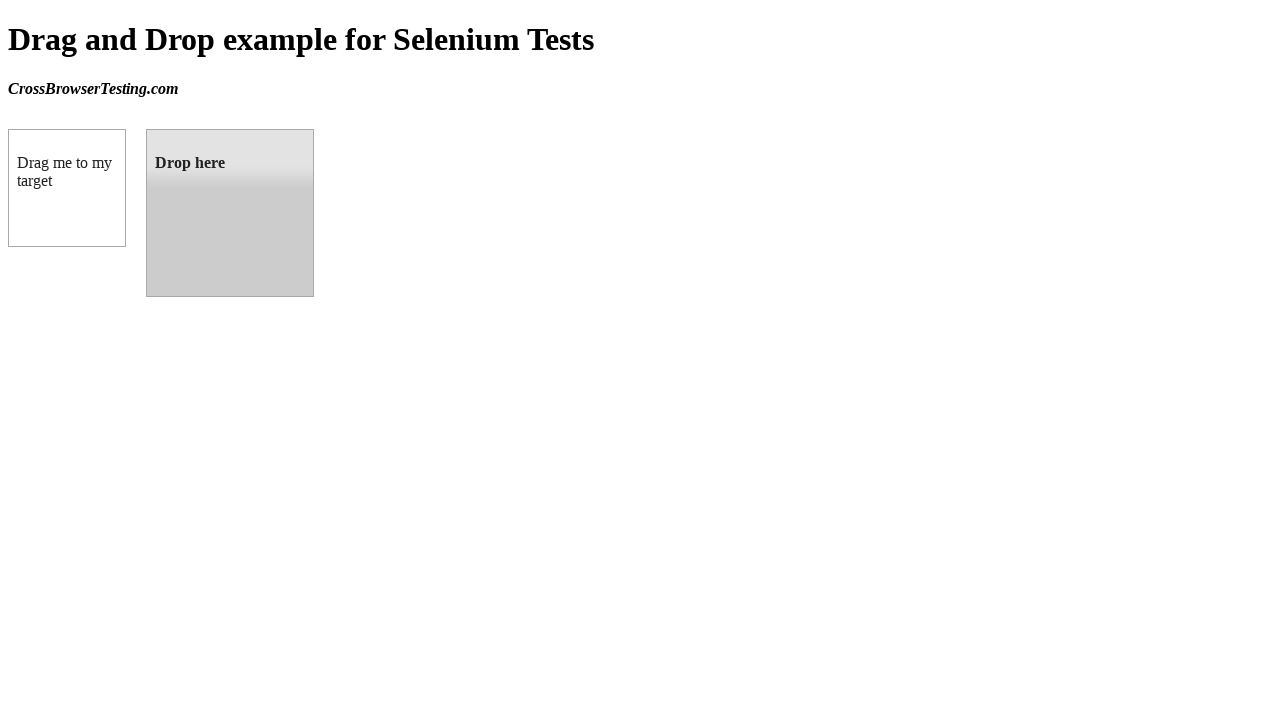

Moved mouse to center of source element at (67, 188)
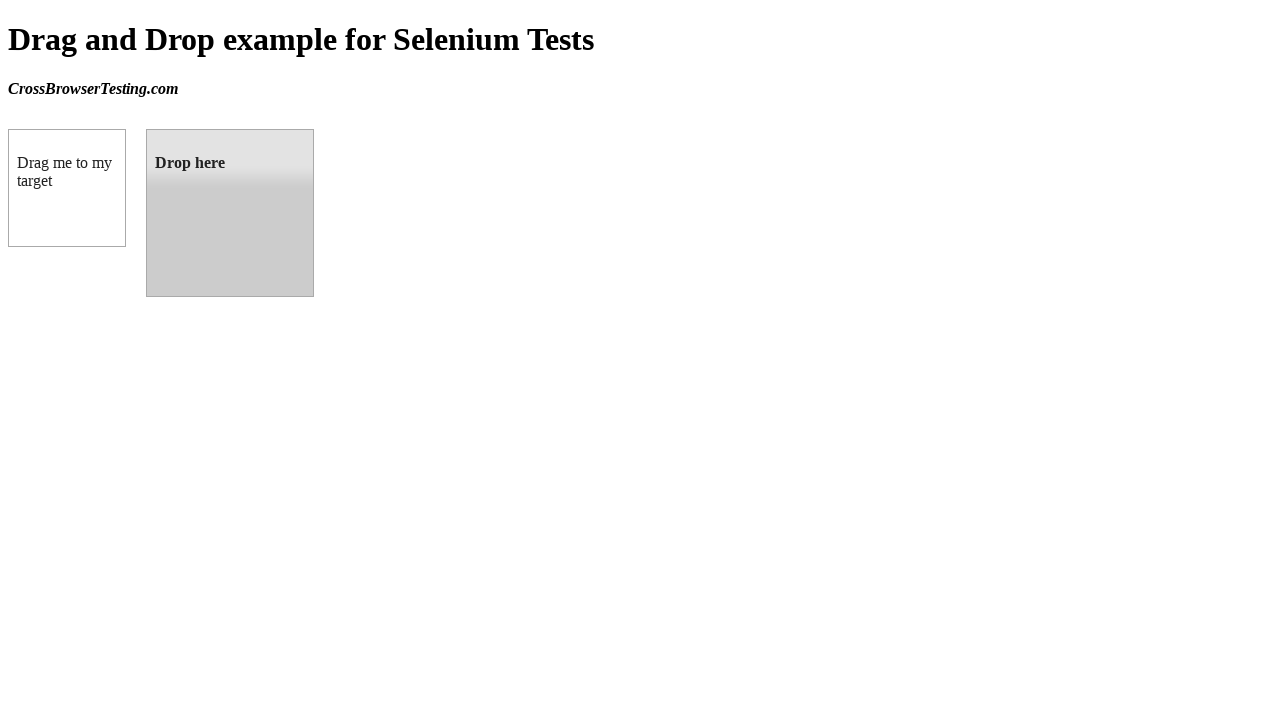

Pressed and held mouse button on source element at (67, 188)
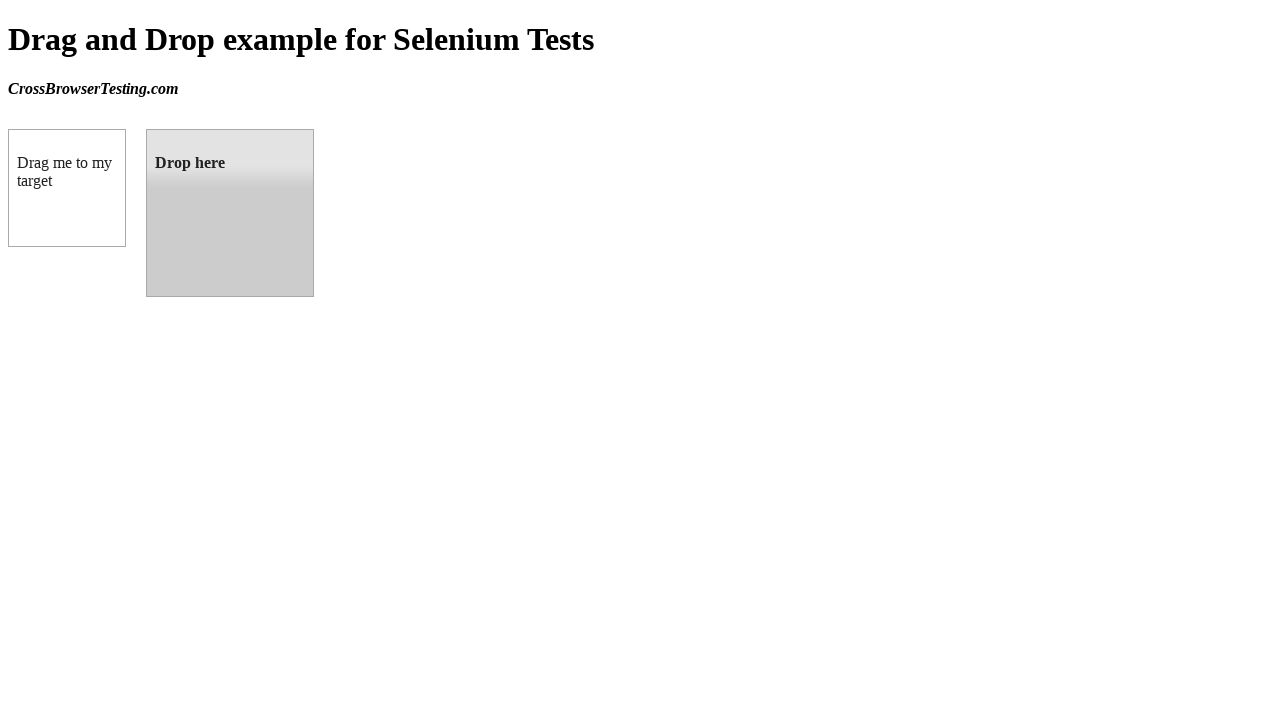

Dragged mouse to center of target element at (230, 213)
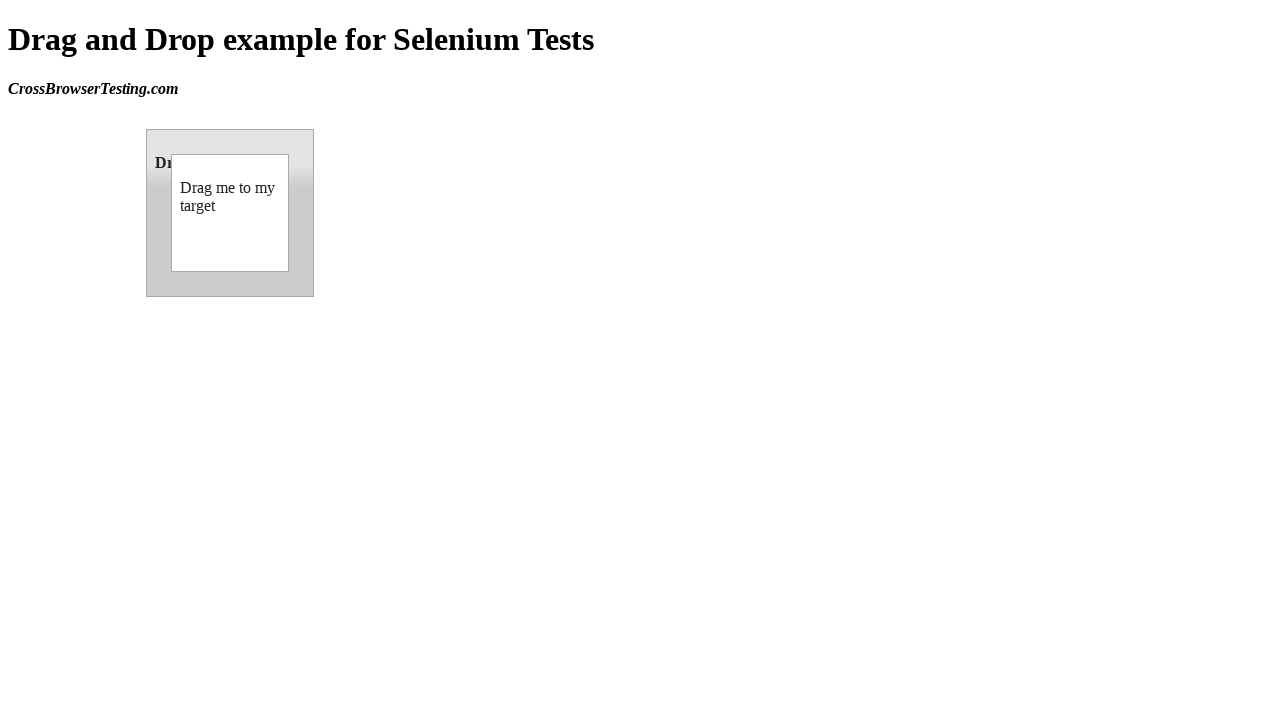

Released mouse button to complete drag and drop at (230, 213)
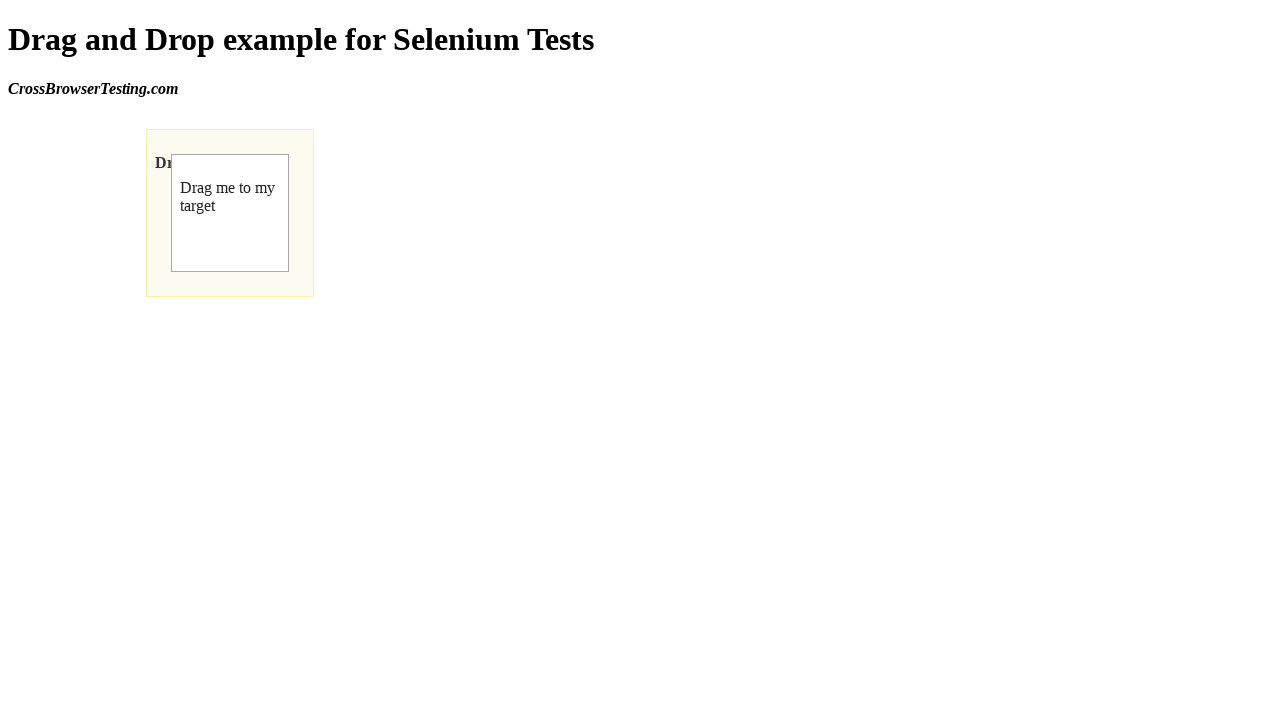

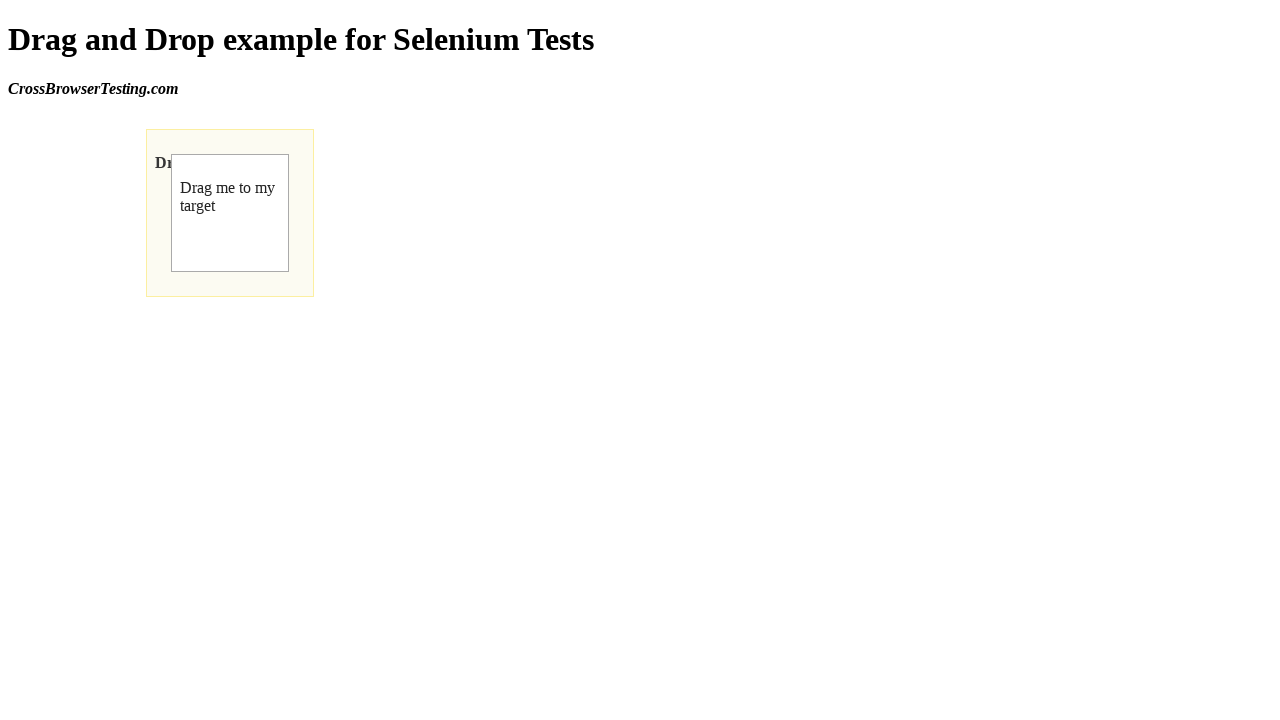